Tests basic browser navigation functionality including navigating to multiple URLs, going back, refreshing the page, and going forward on the Rahul Shetty Academy website.

Starting URL: https://rahulshettyacademy.com

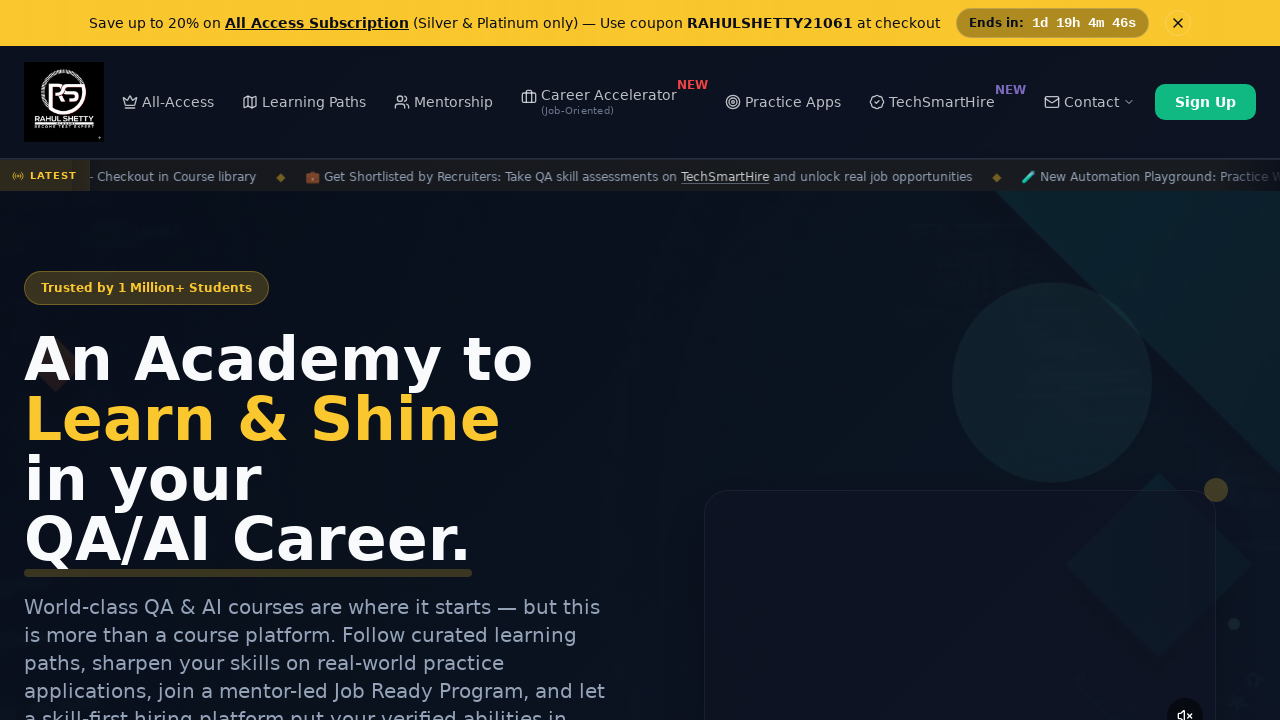

Printed page title
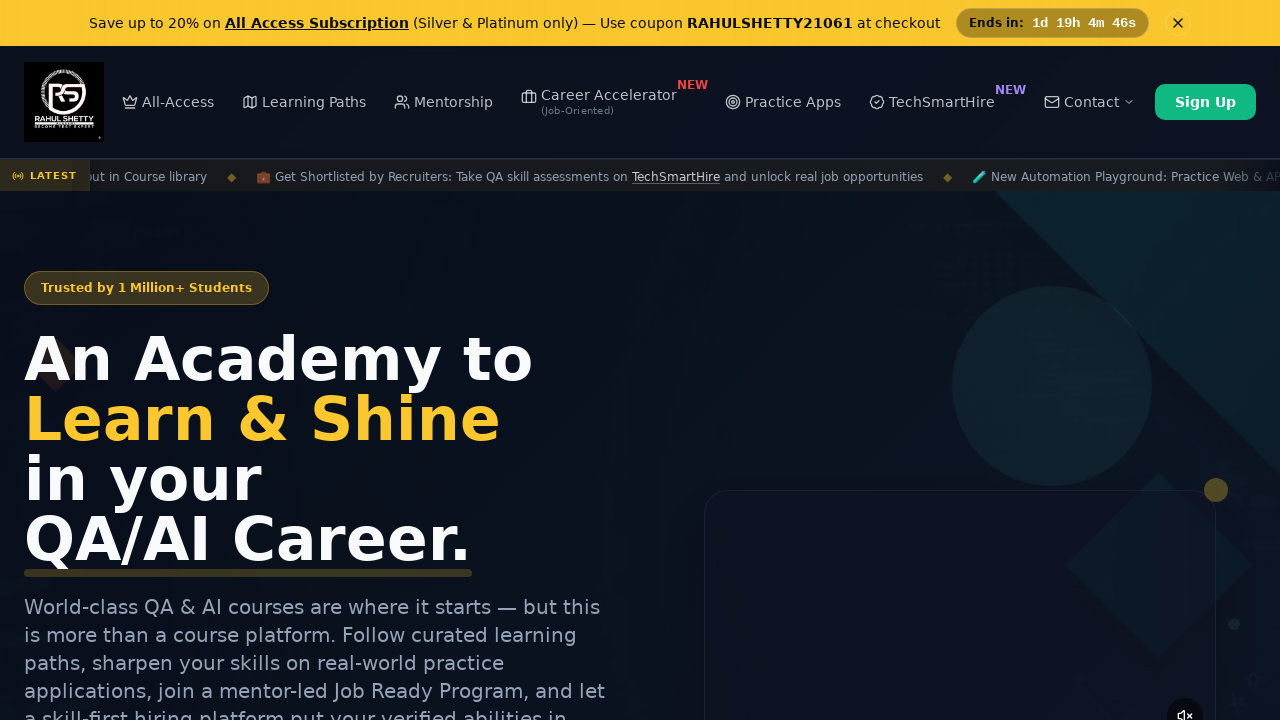

Printed page URL
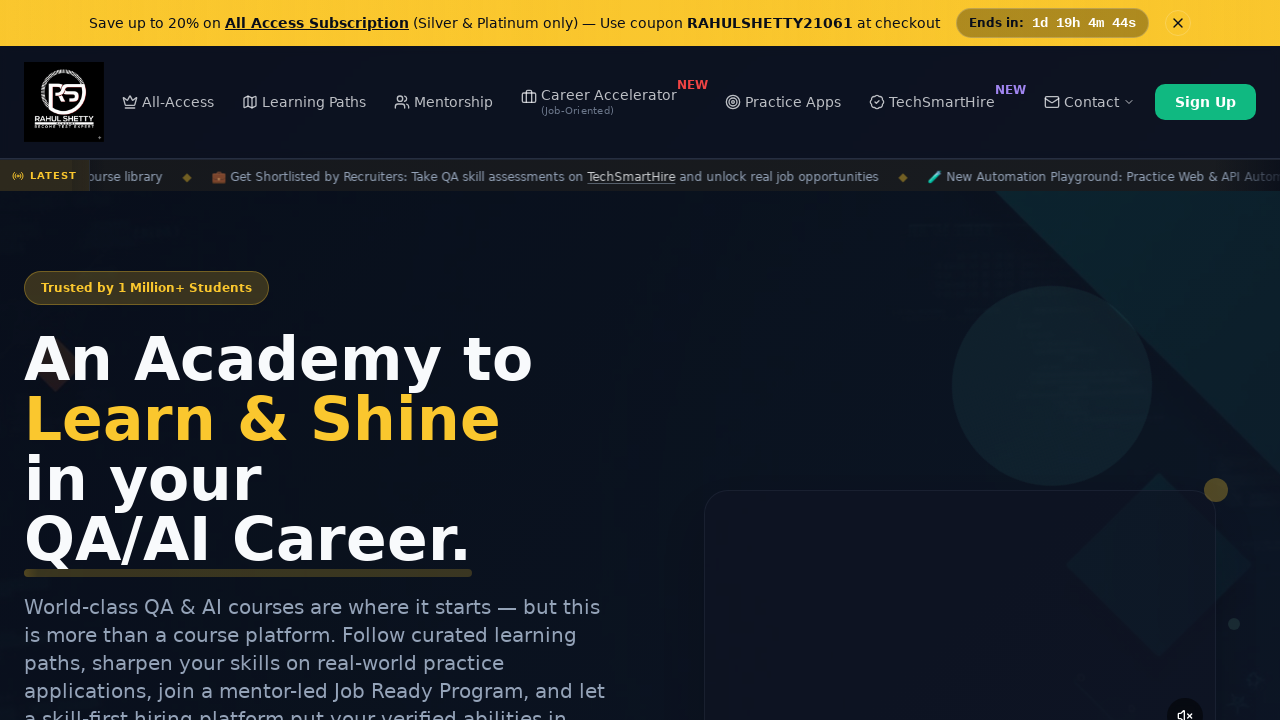

Navigated to Selenium Practice page at https://rahulshettyacademy.com/seleniumPractise/#/
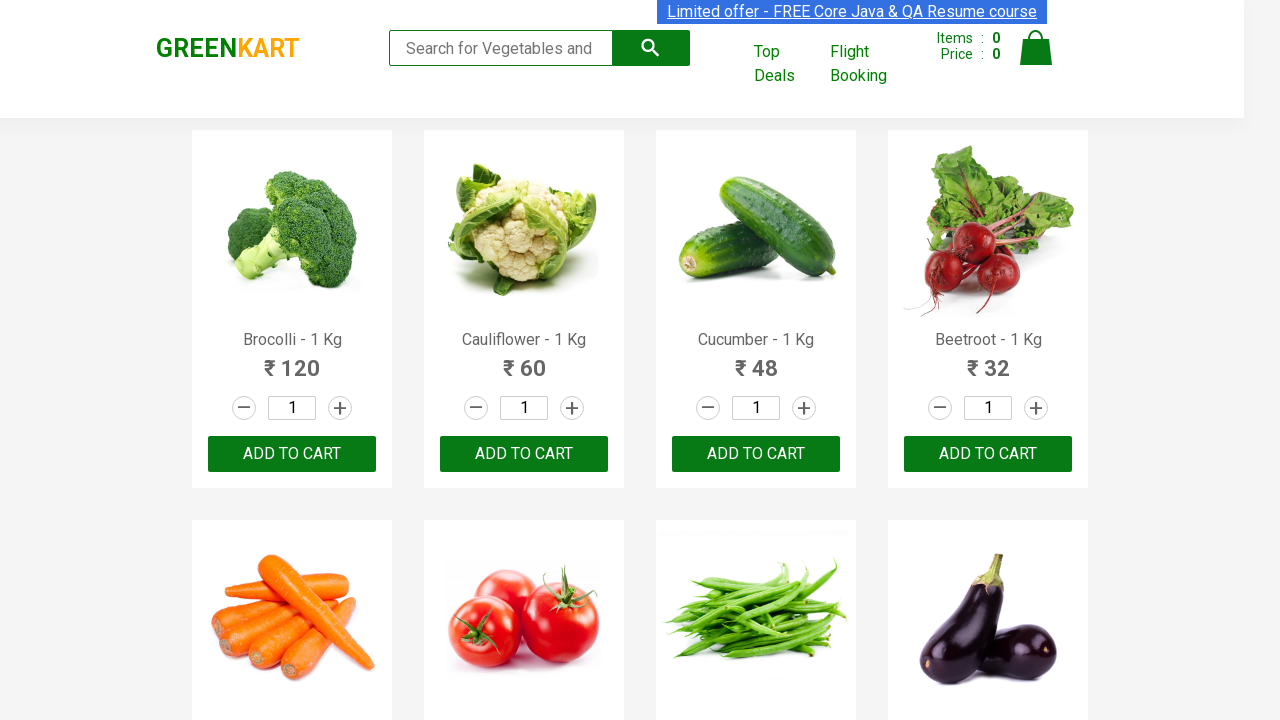

Navigated back to previous page
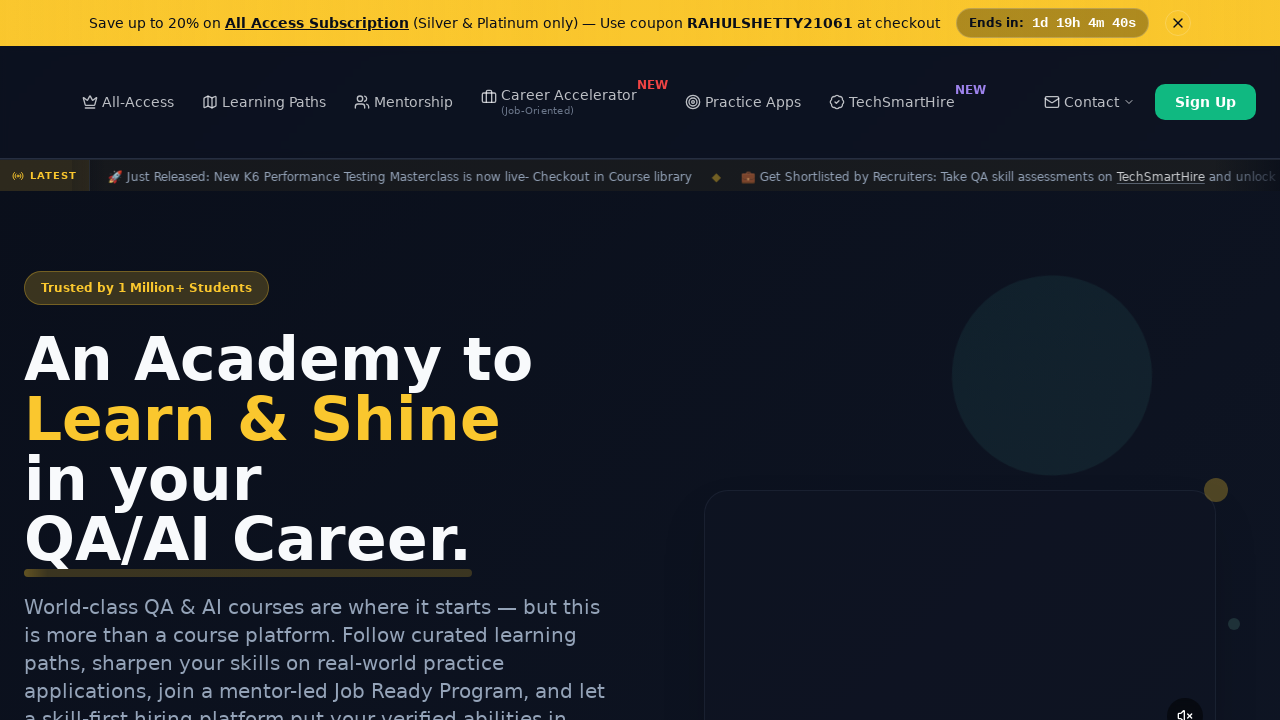

Refreshed the current page
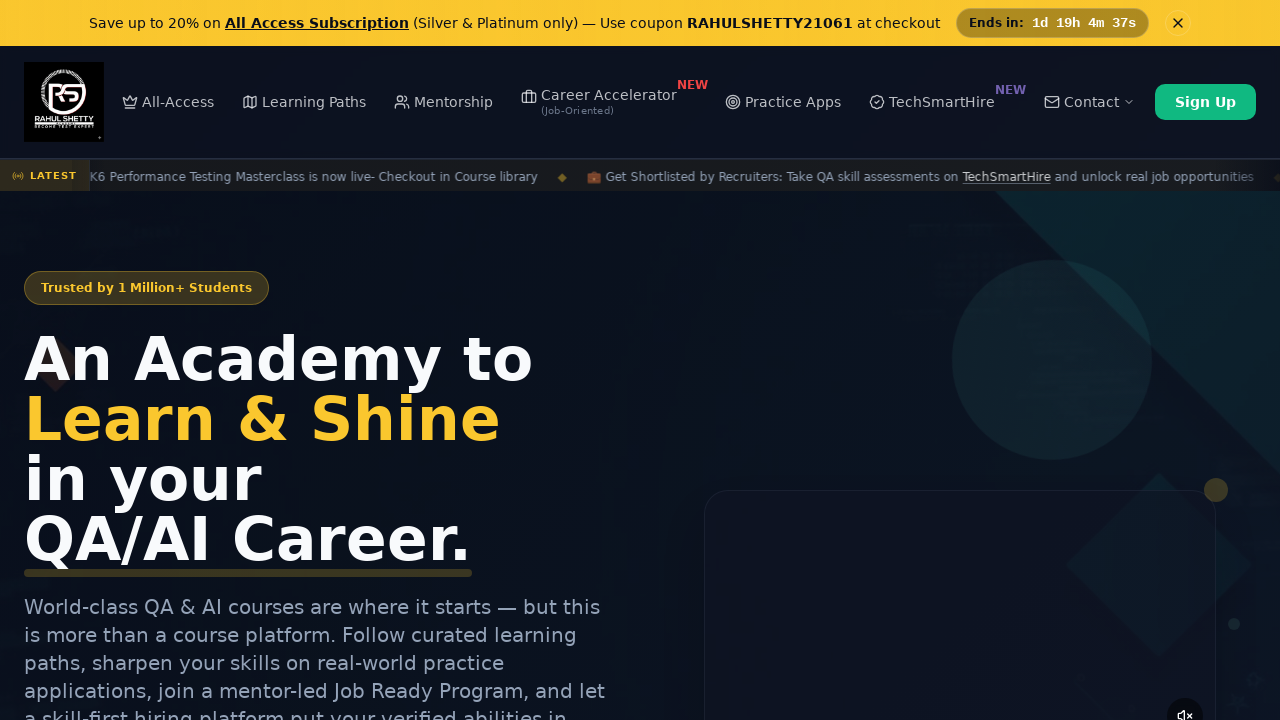

Navigated forward to Selenium Practice page
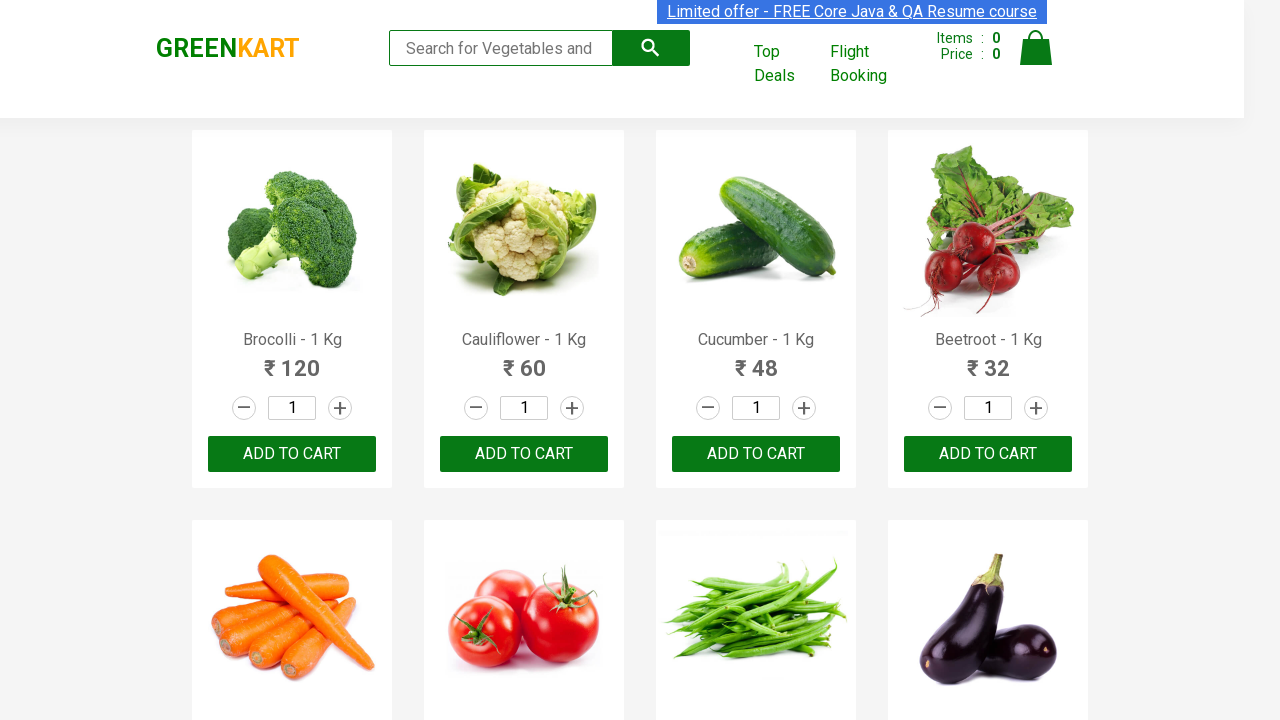

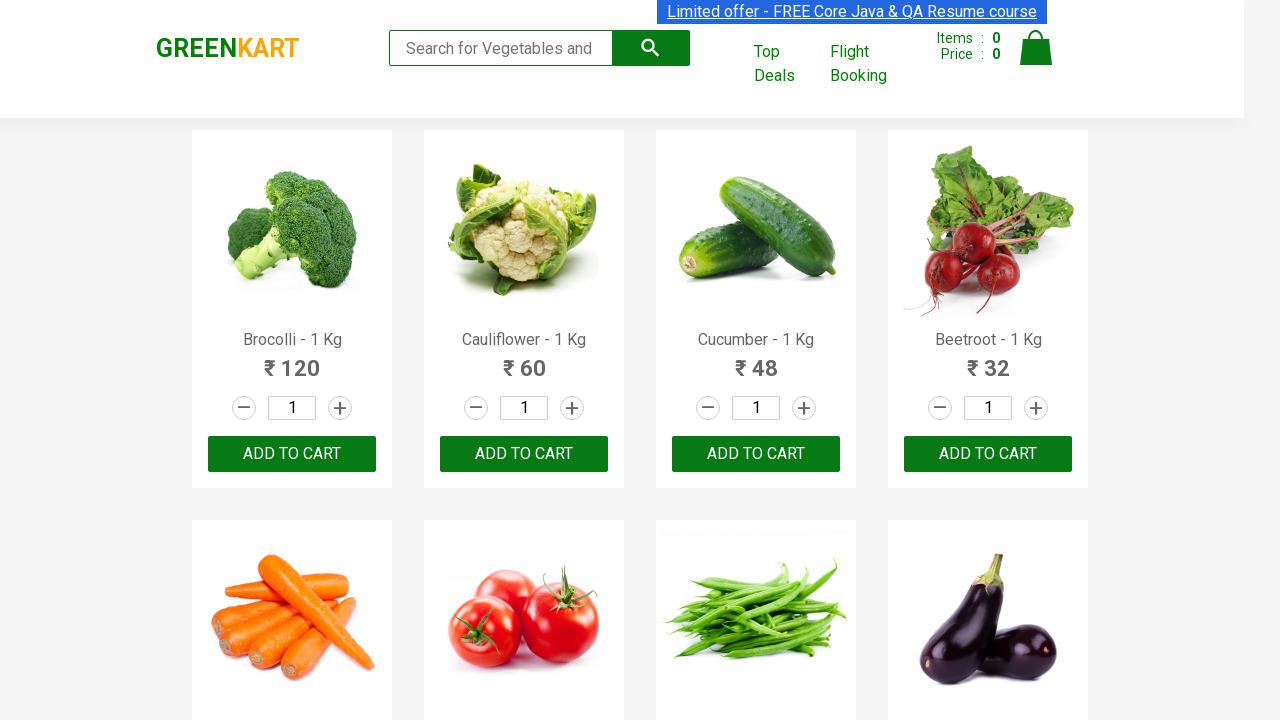